Tests selecting a dropdown option by its value attribute and verifies the selection

Starting URL: https://the-internet.herokuapp.com/dropdown

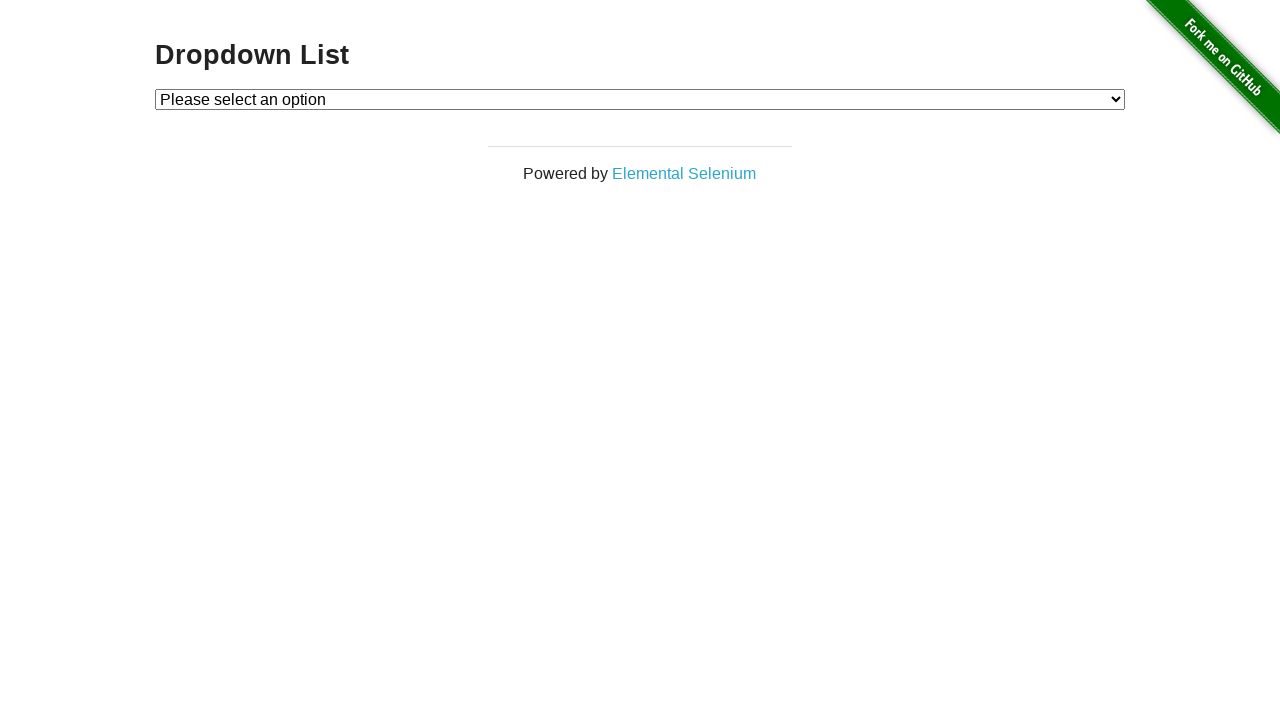

Navigated to dropdown test page
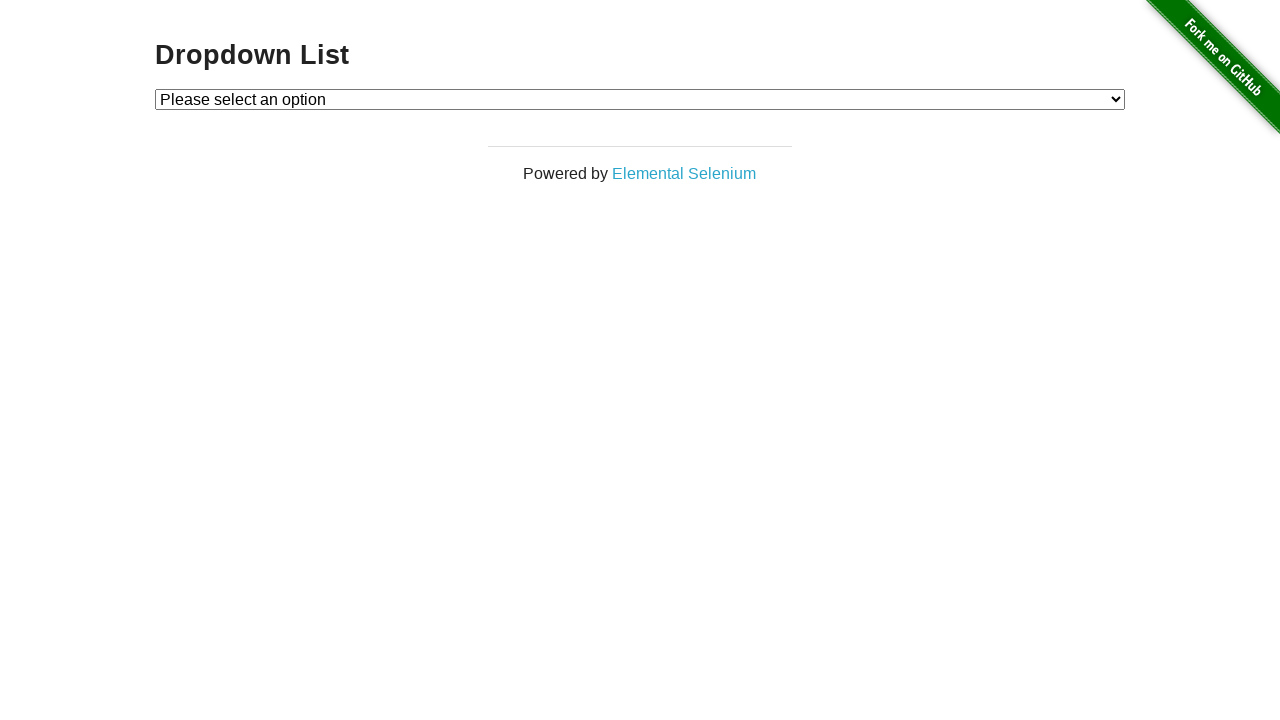

Selected dropdown option with value '2' on #dropdown
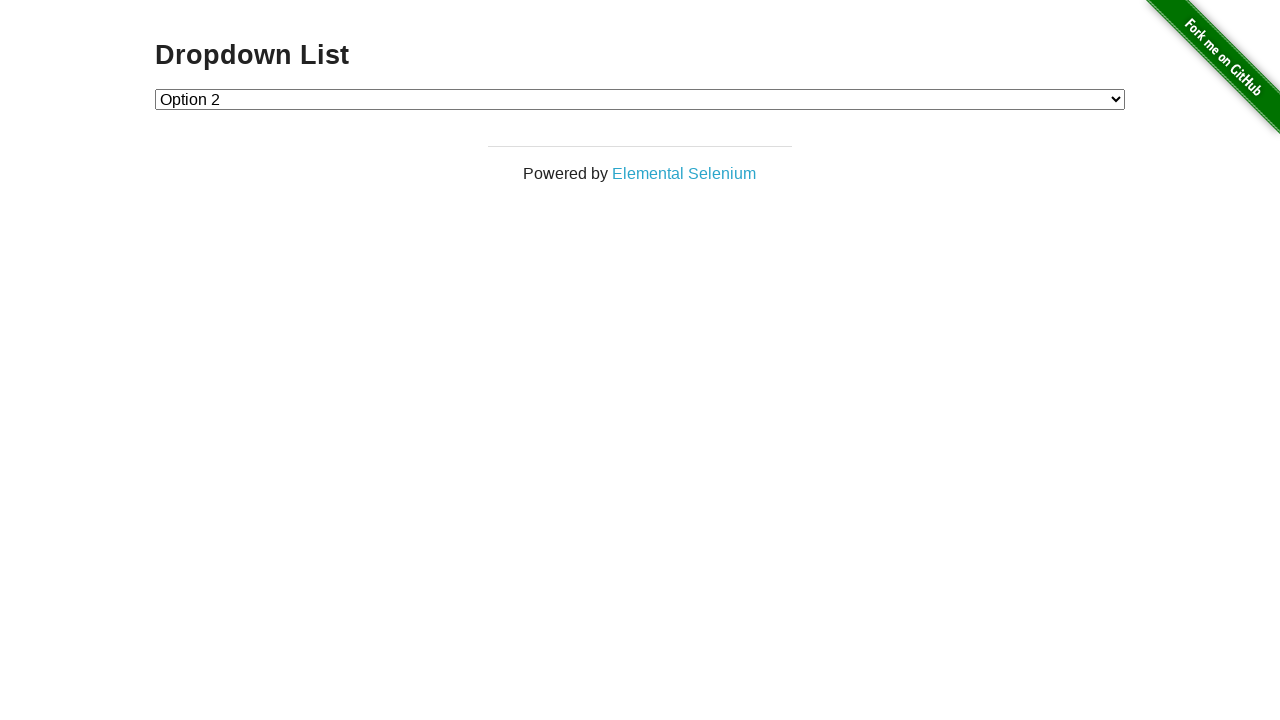

Retrieved selected option text content
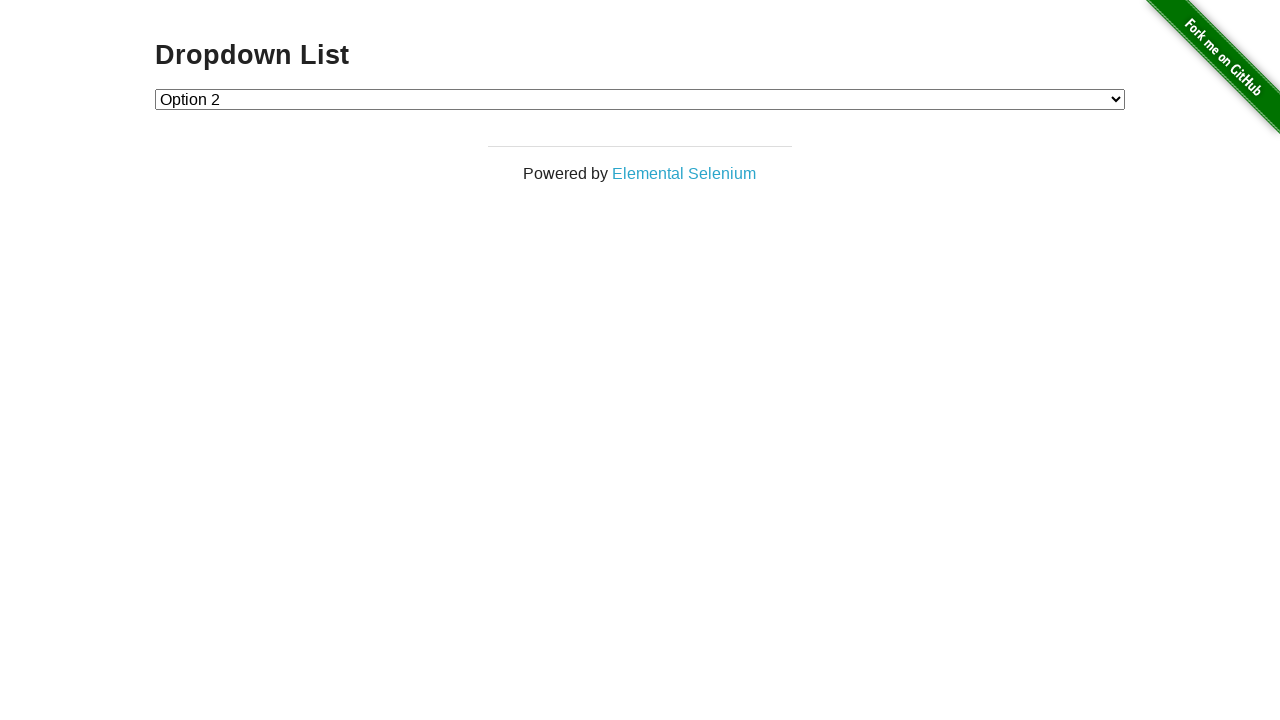

Verified that 'Option 2' is displayed in the selected dropdown option
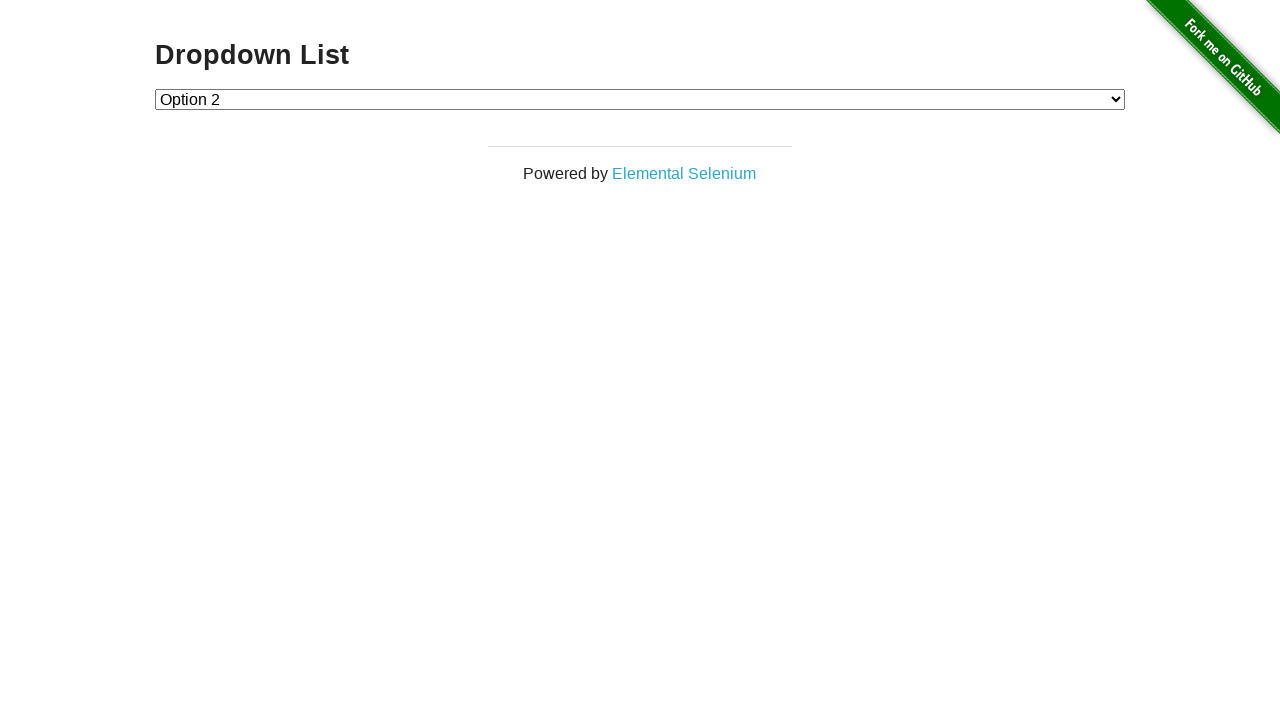

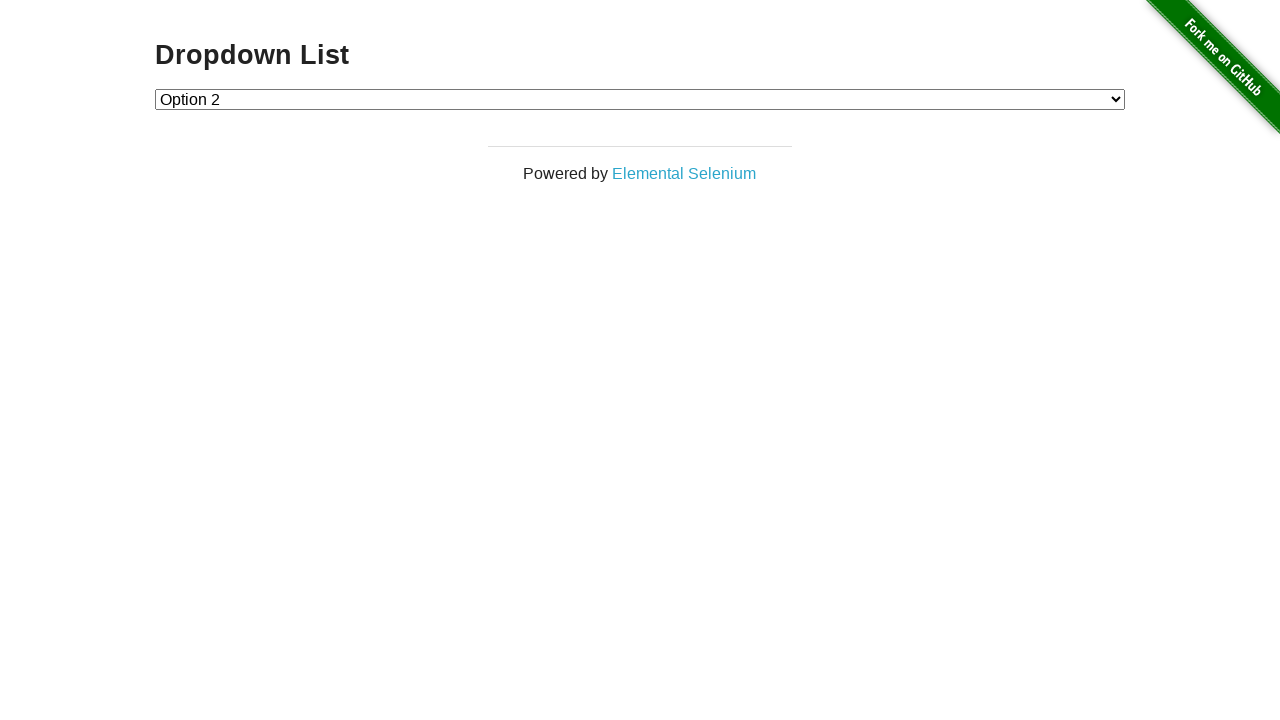